Tests that the homepage loads successfully by verifying the page title contains the site name and the logo is displayed

Starting URL: https://theconnectedshop.com/

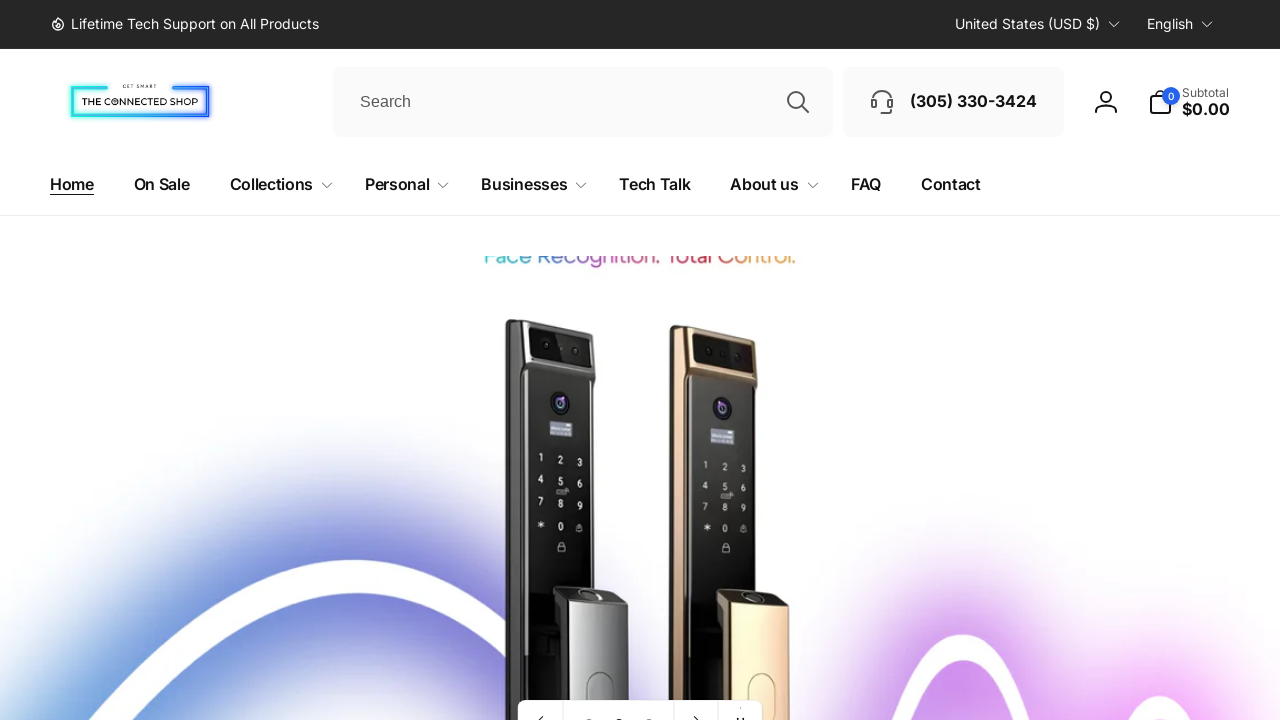

Navigated to homepage at https://theconnectedshop.com/
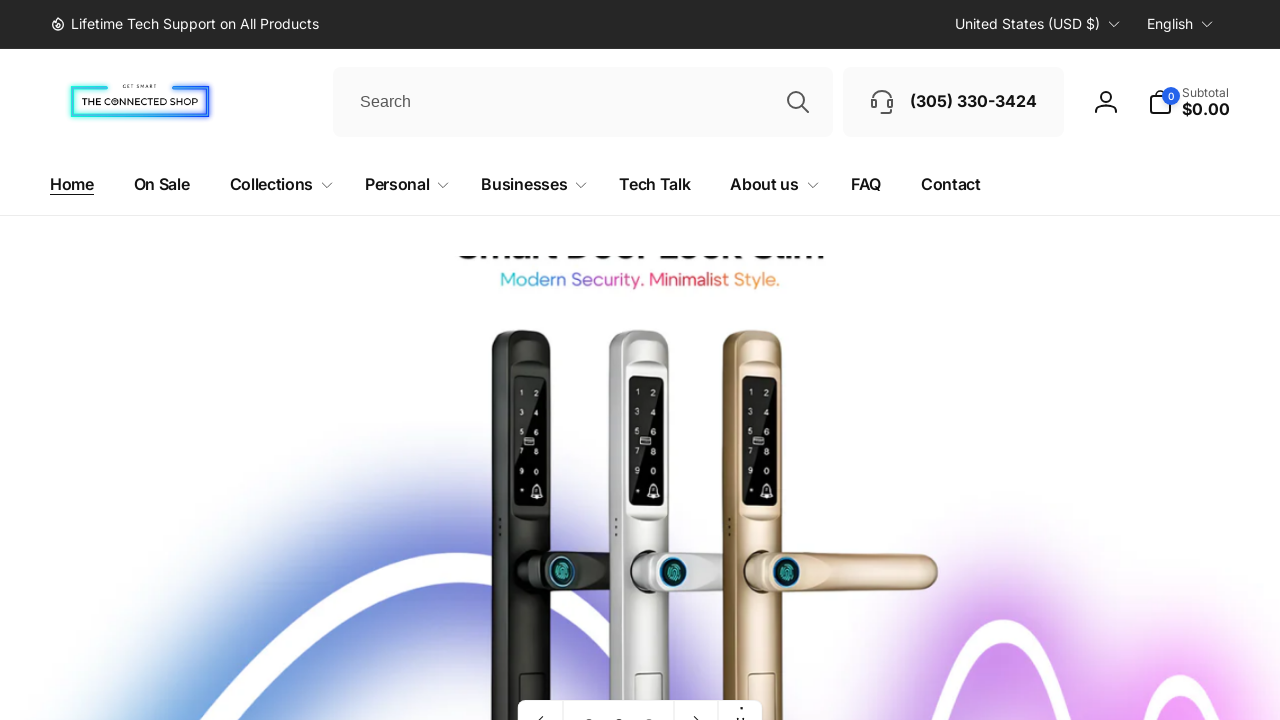

Logo element became visible on the page
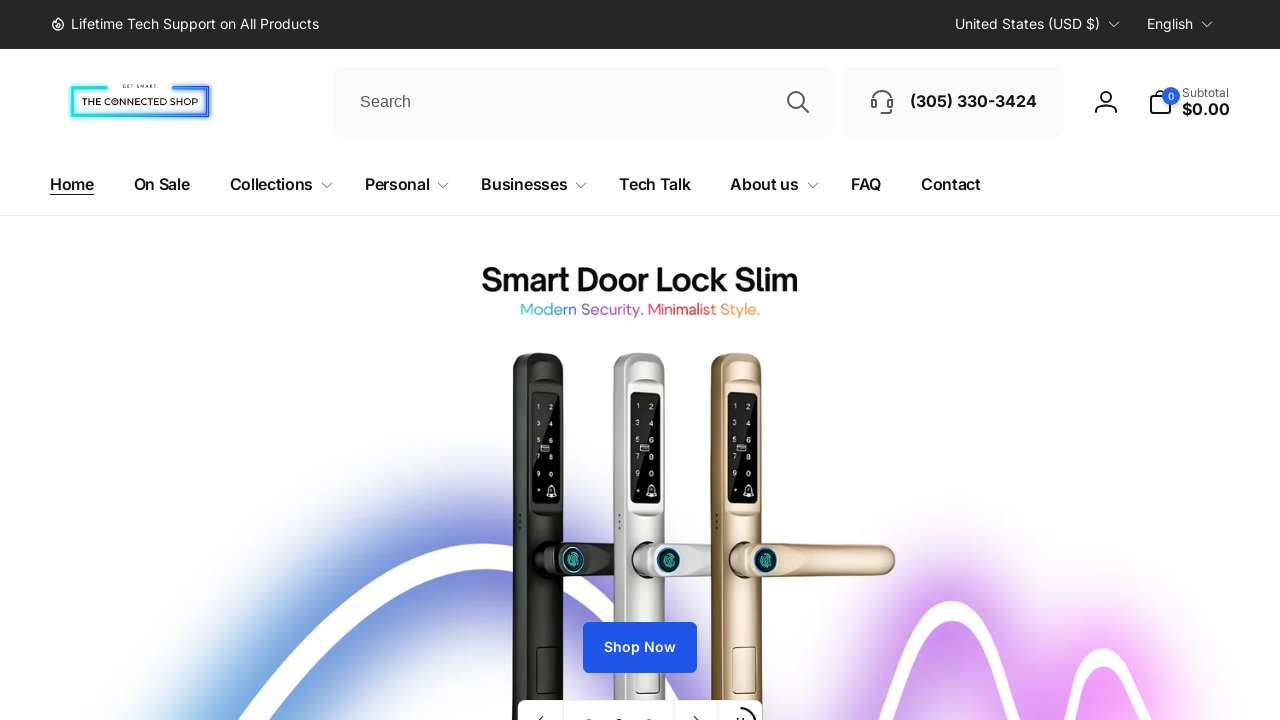

Verified page title contains 'The Connected Shop'
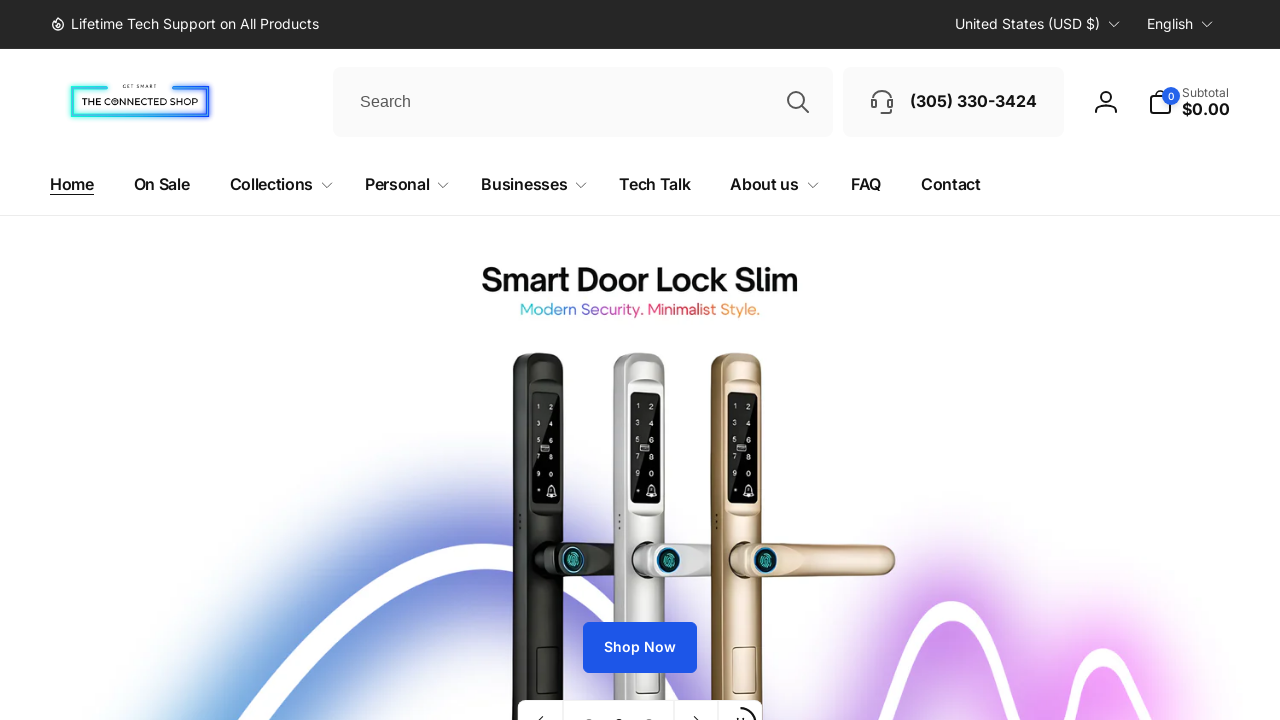

Verified logo element is visible on the page
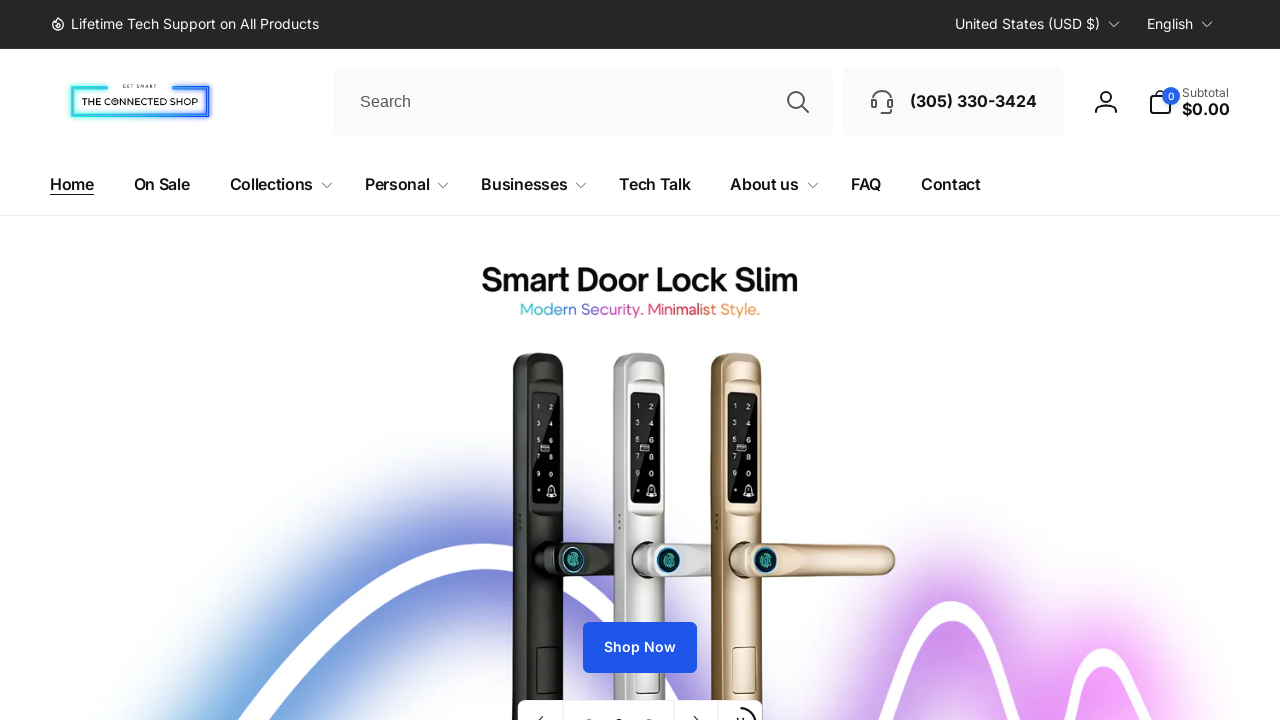

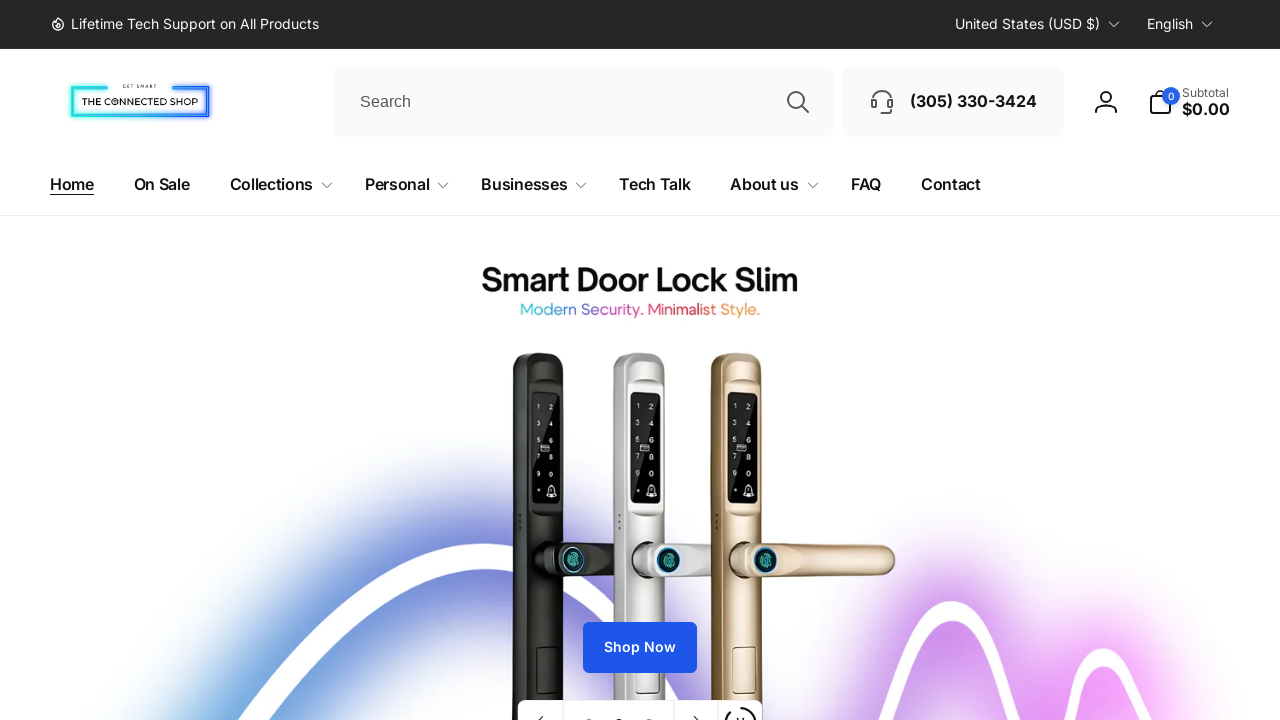